Tests that the toggle-all checkbox updates its state when individual items are completed or cleared

Starting URL: https://demo.playwright.dev/todomvc

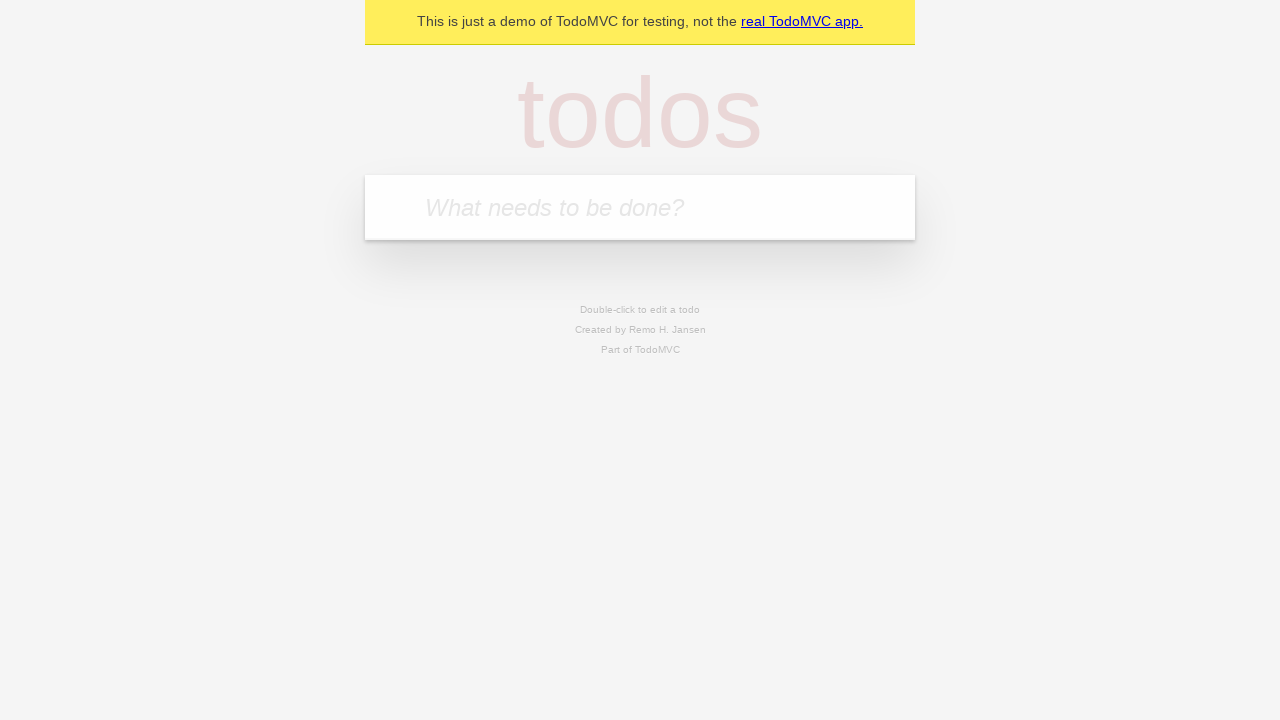

Filled new-todo field with 'buy some cheese' on .new-todo
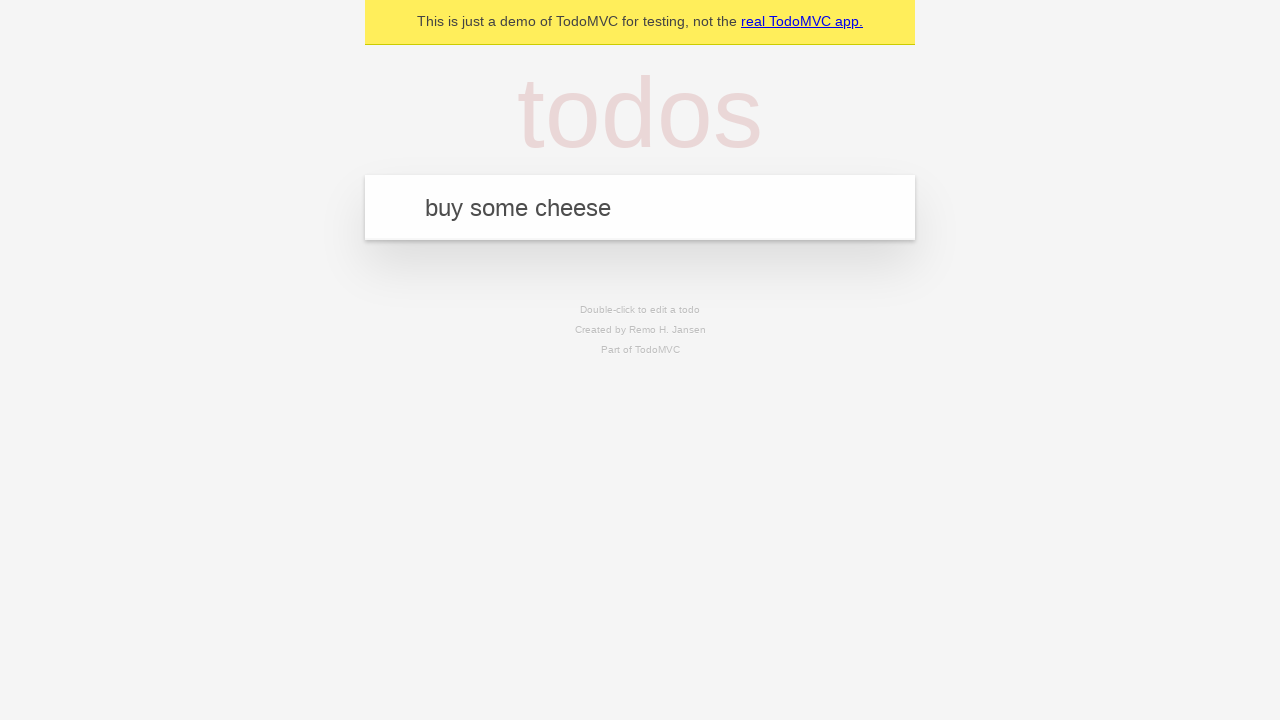

Pressed Enter to add first todo item on .new-todo
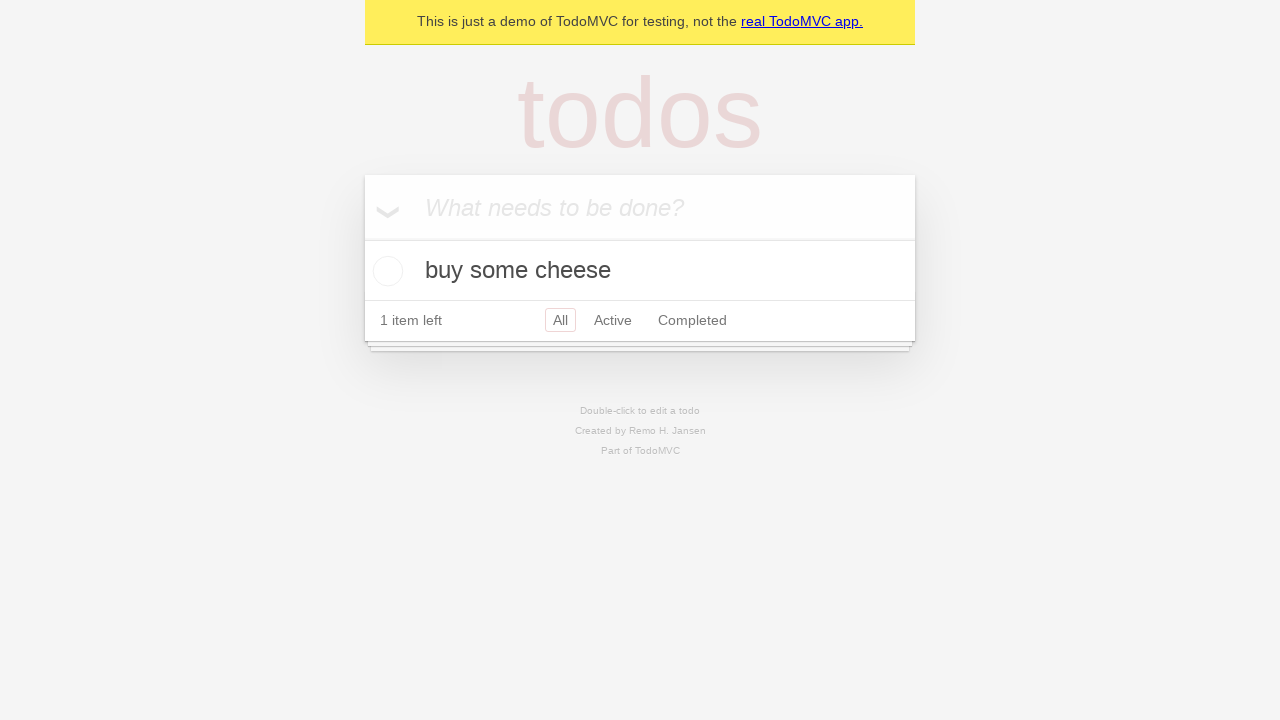

Filled new-todo field with 'feed the cat' on .new-todo
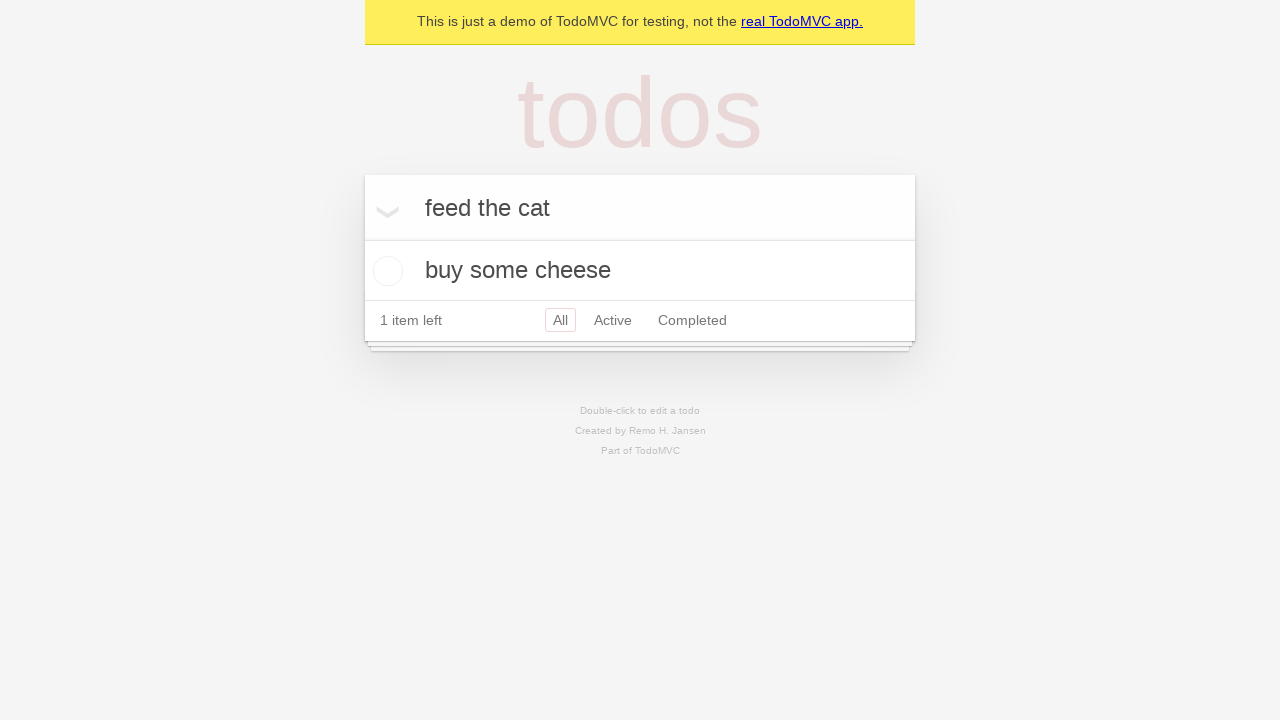

Pressed Enter to add second todo item on .new-todo
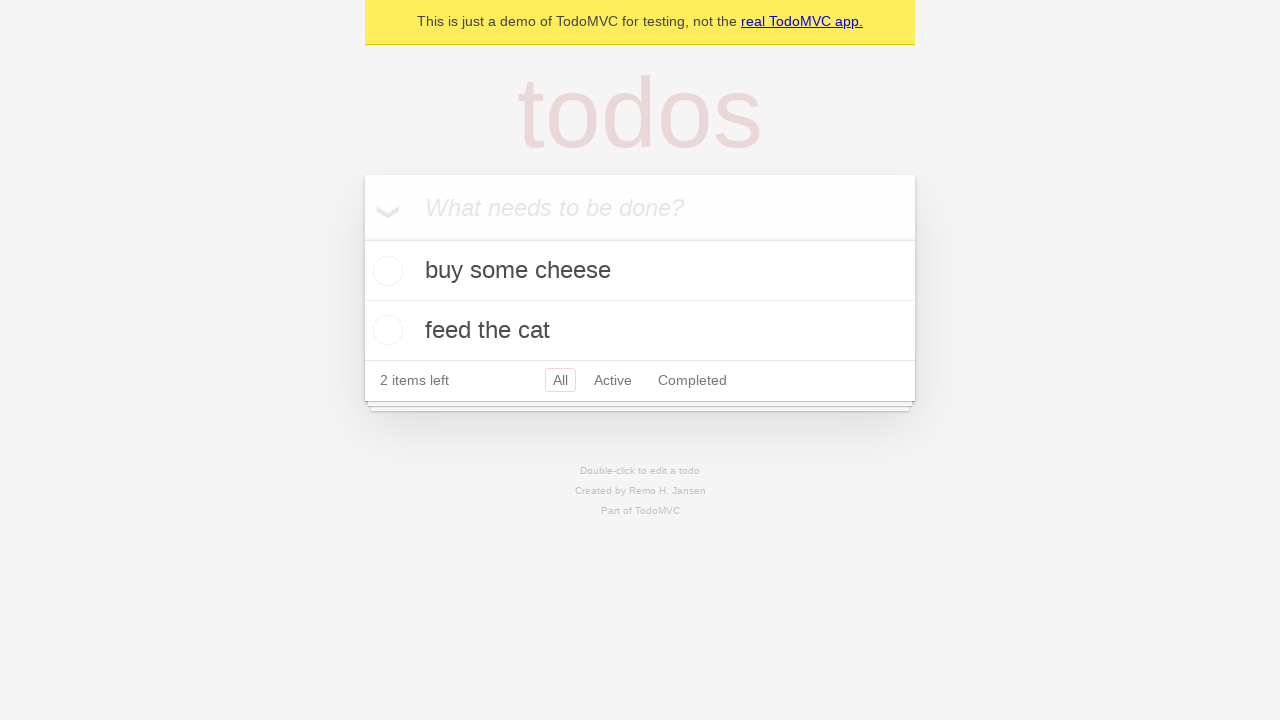

Filled new-todo field with 'book a doctors appointment' on .new-todo
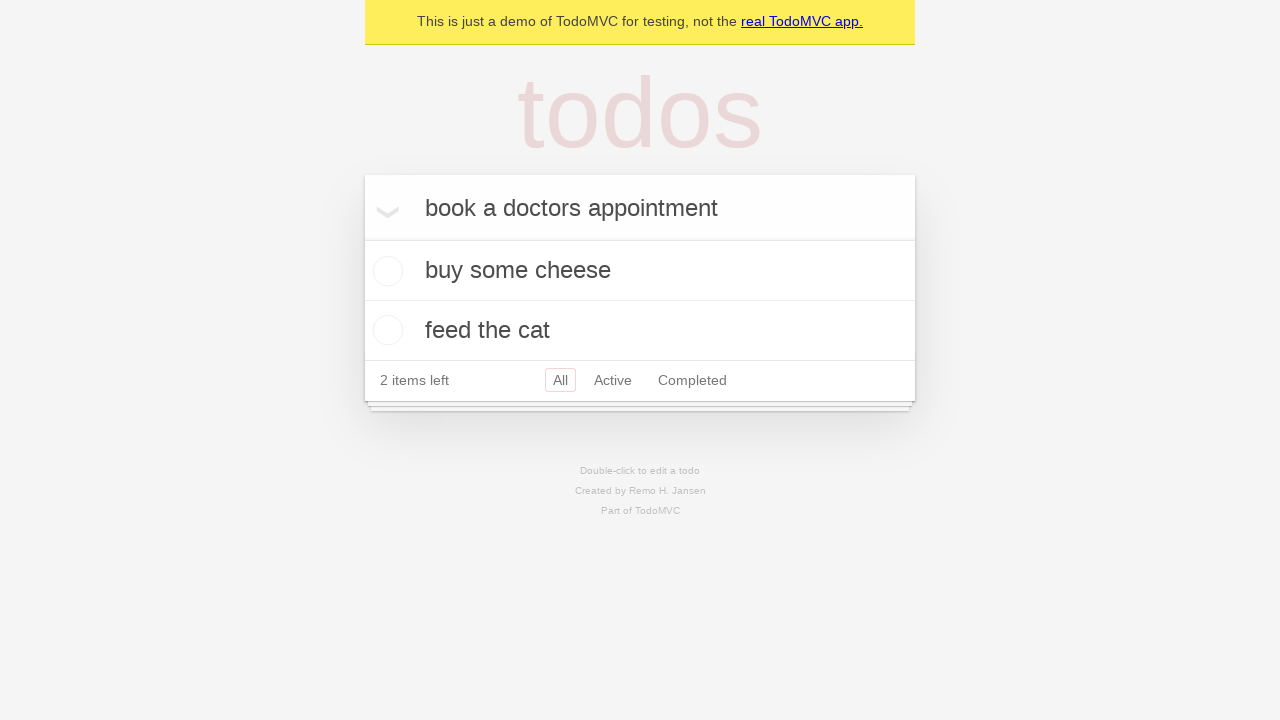

Pressed Enter to add third todo item on .new-todo
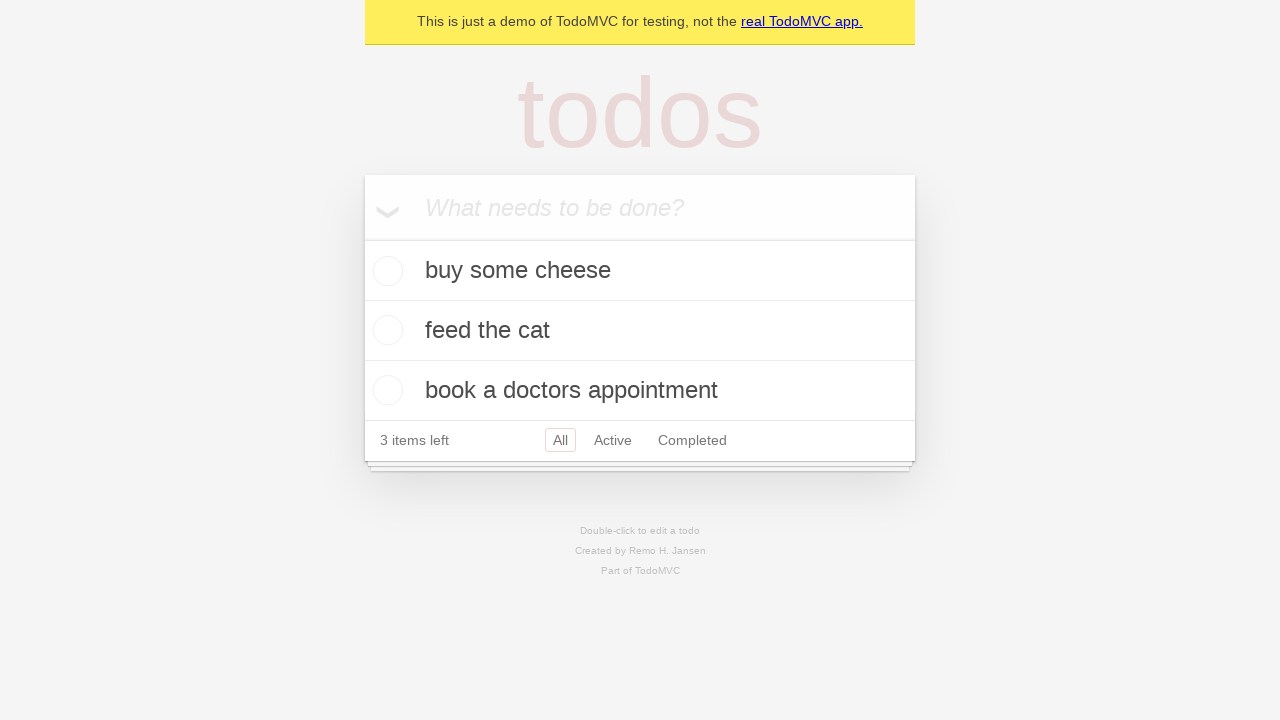

Checked toggle-all checkbox to mark all items as complete at (362, 238) on .toggle-all
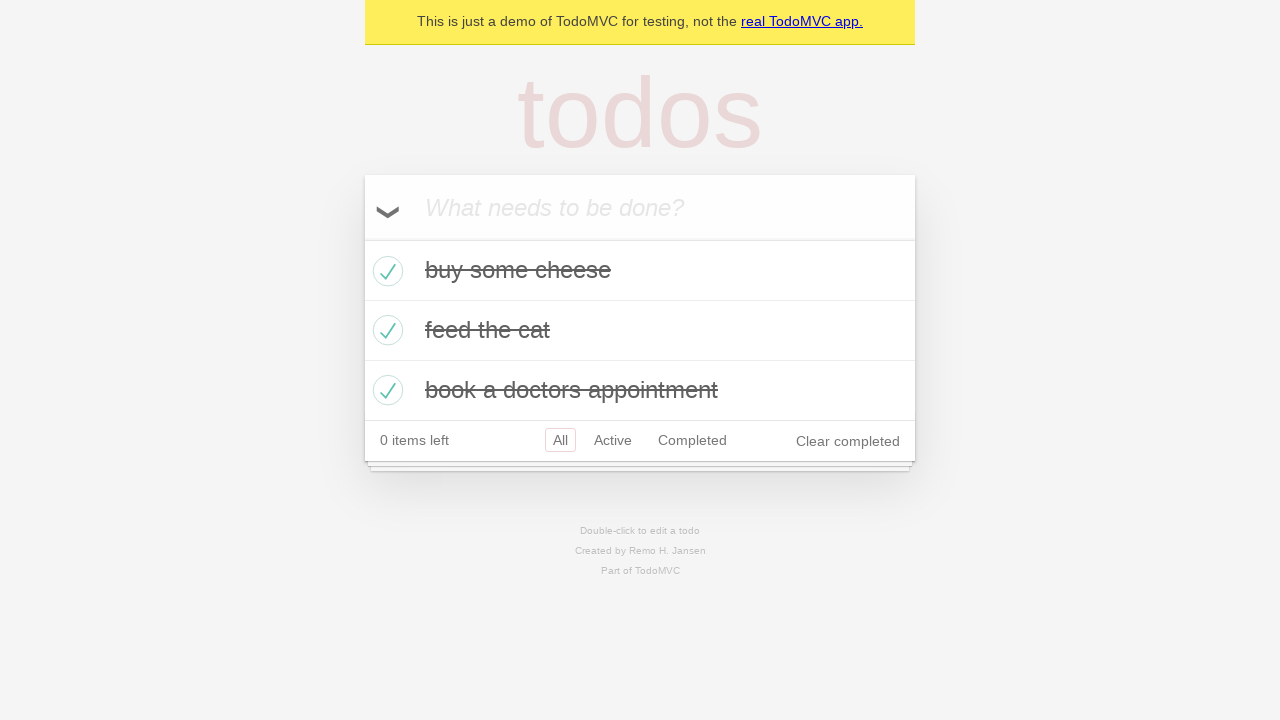

Unchecked first todo item, toggle-all should now be unchecked at (385, 271) on .todo-list li >> nth=0 >> .toggle
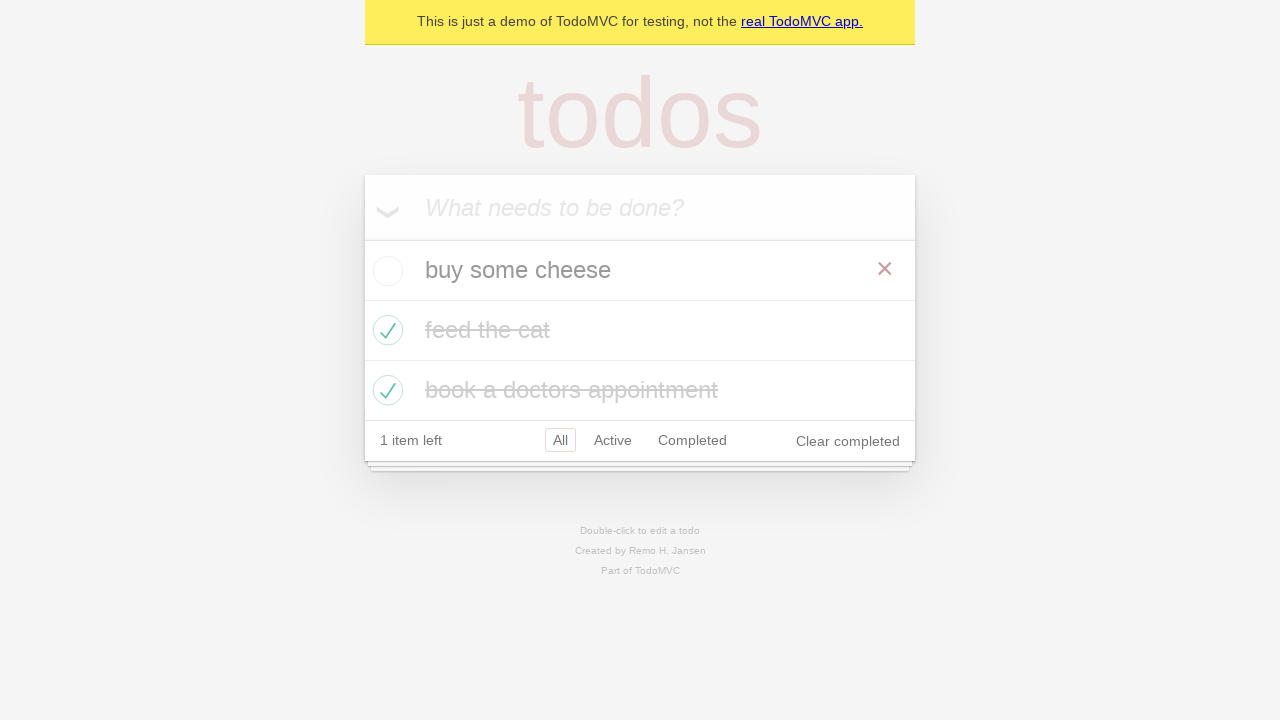

Checked first todo item again, toggle-all should be checked again at (385, 271) on .todo-list li >> nth=0 >> .toggle
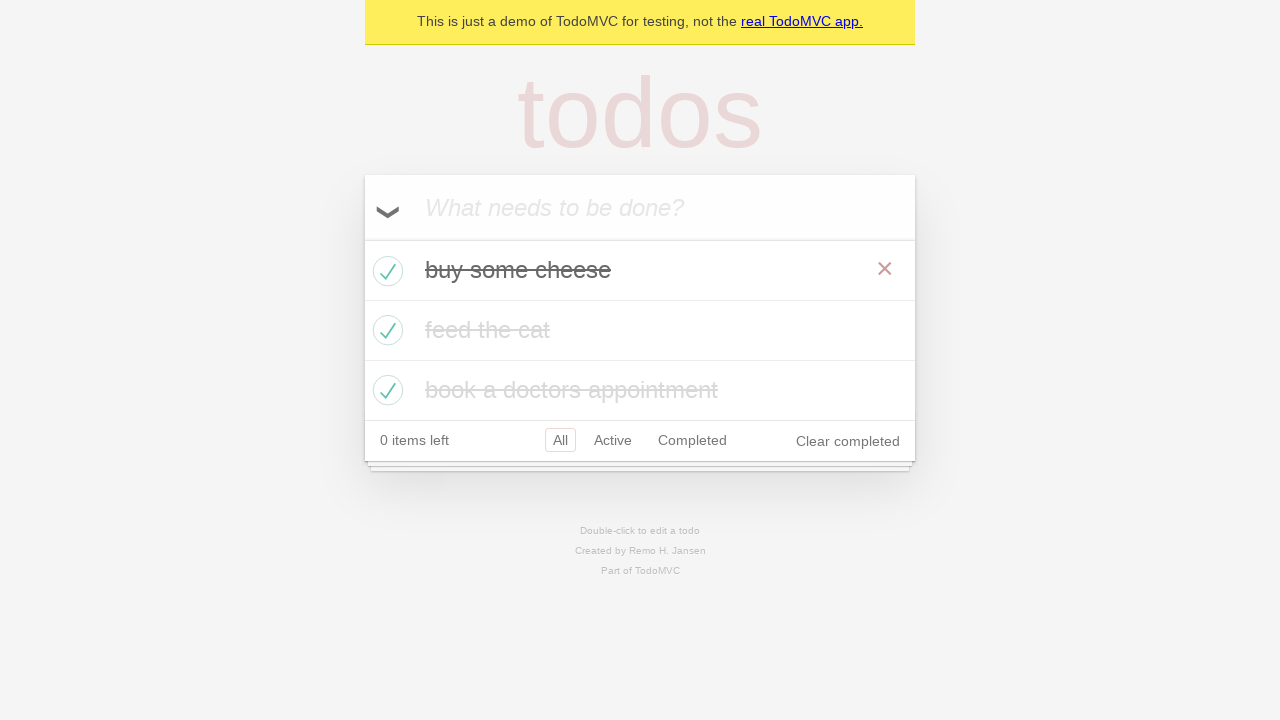

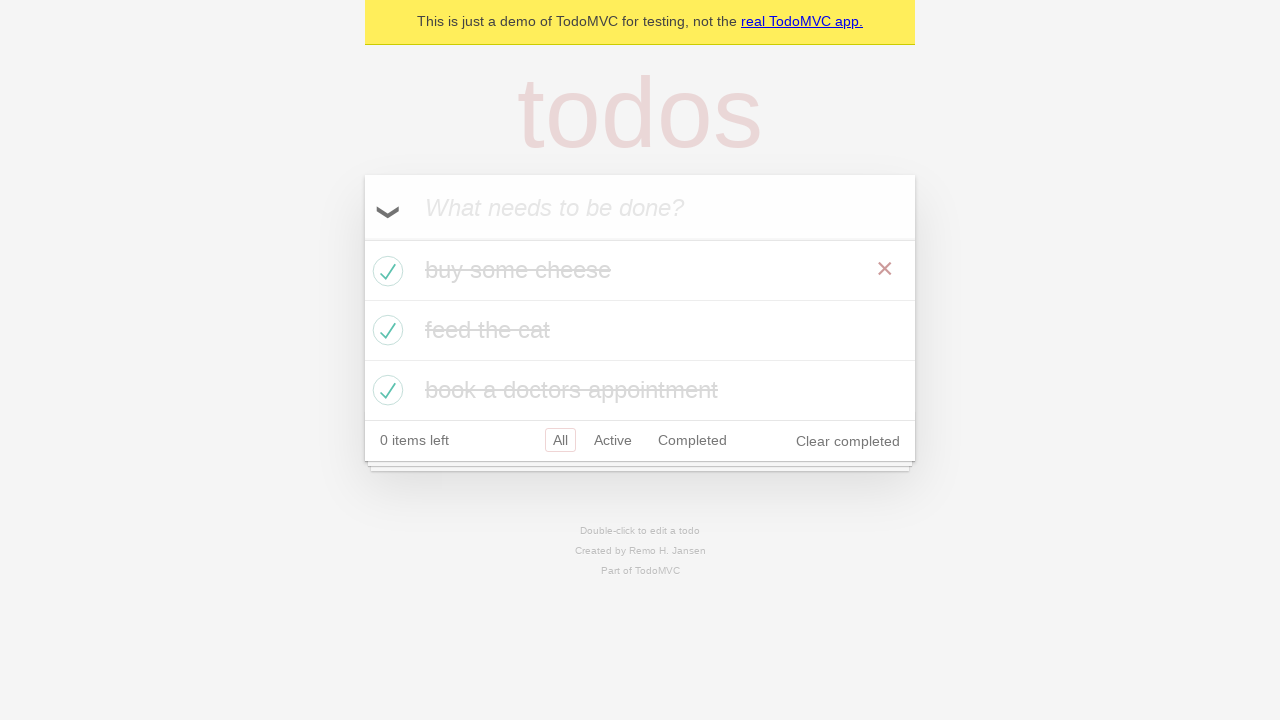